Tests drag and drop functionality on jQuery UI demo page by dragging an element into a droppable area

Starting URL: https://jqueryui.com/droppable/

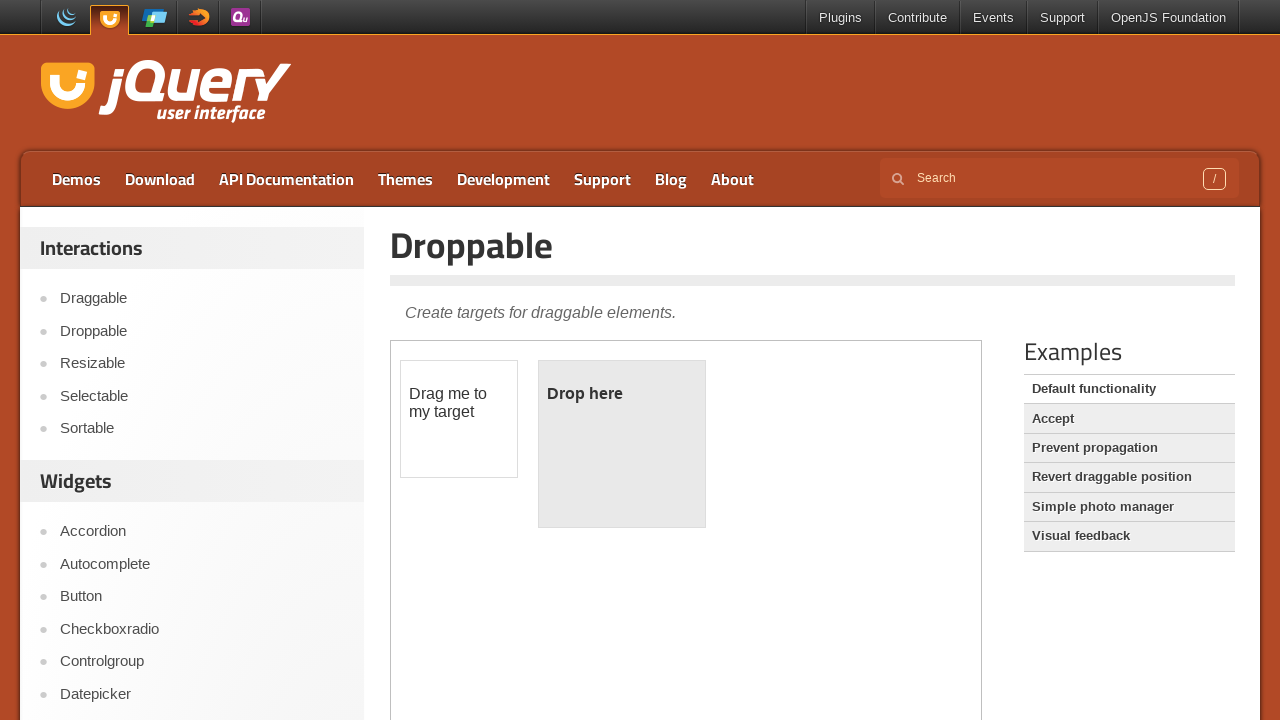

Located demo iframe
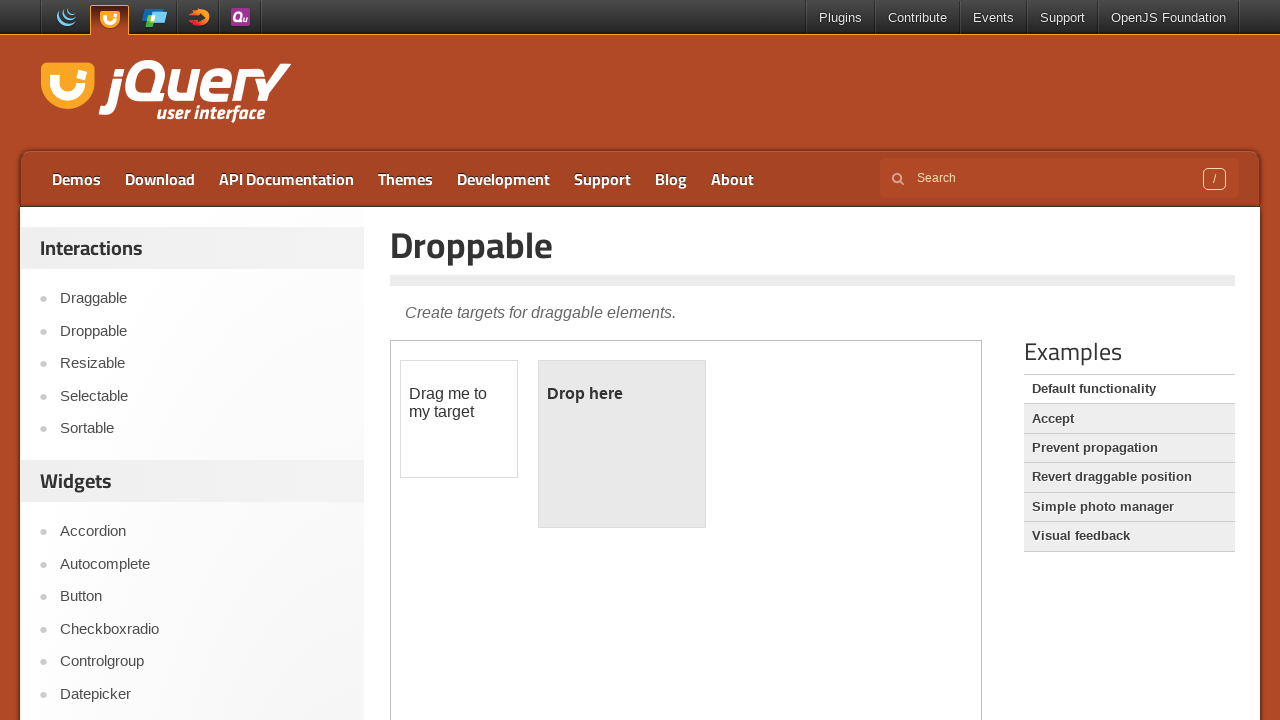

Located draggable element
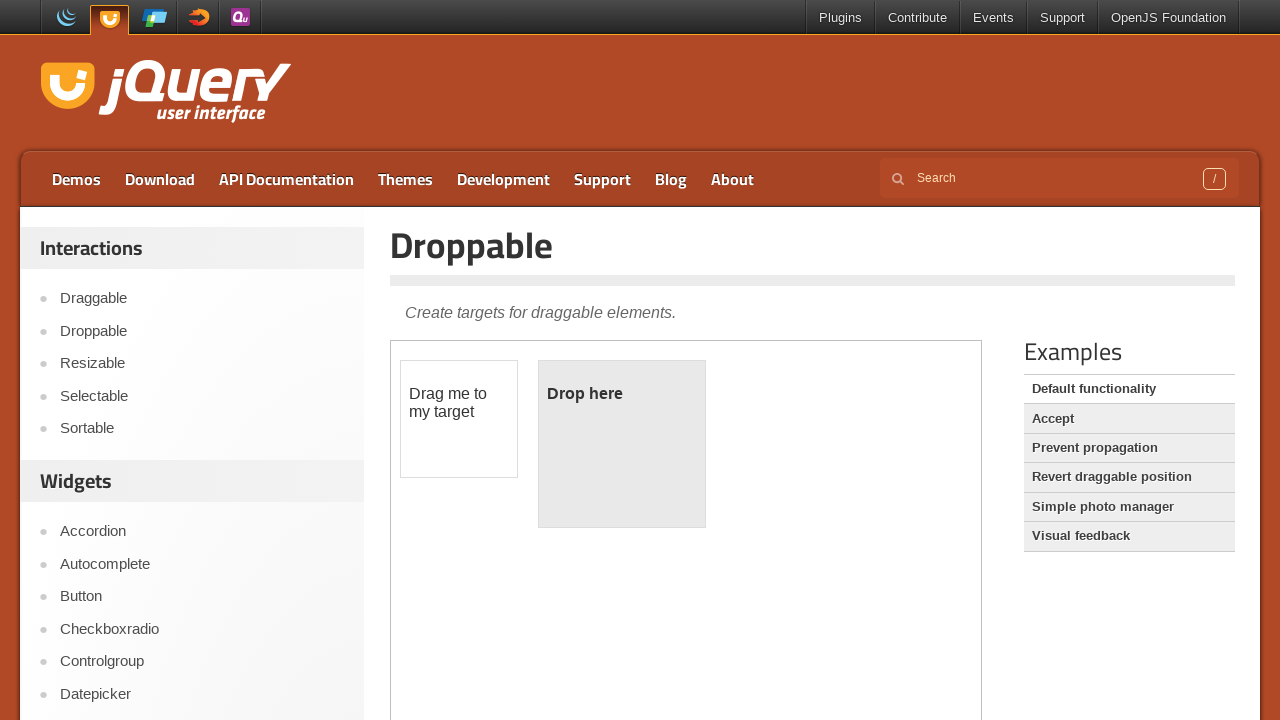

Located droppable element
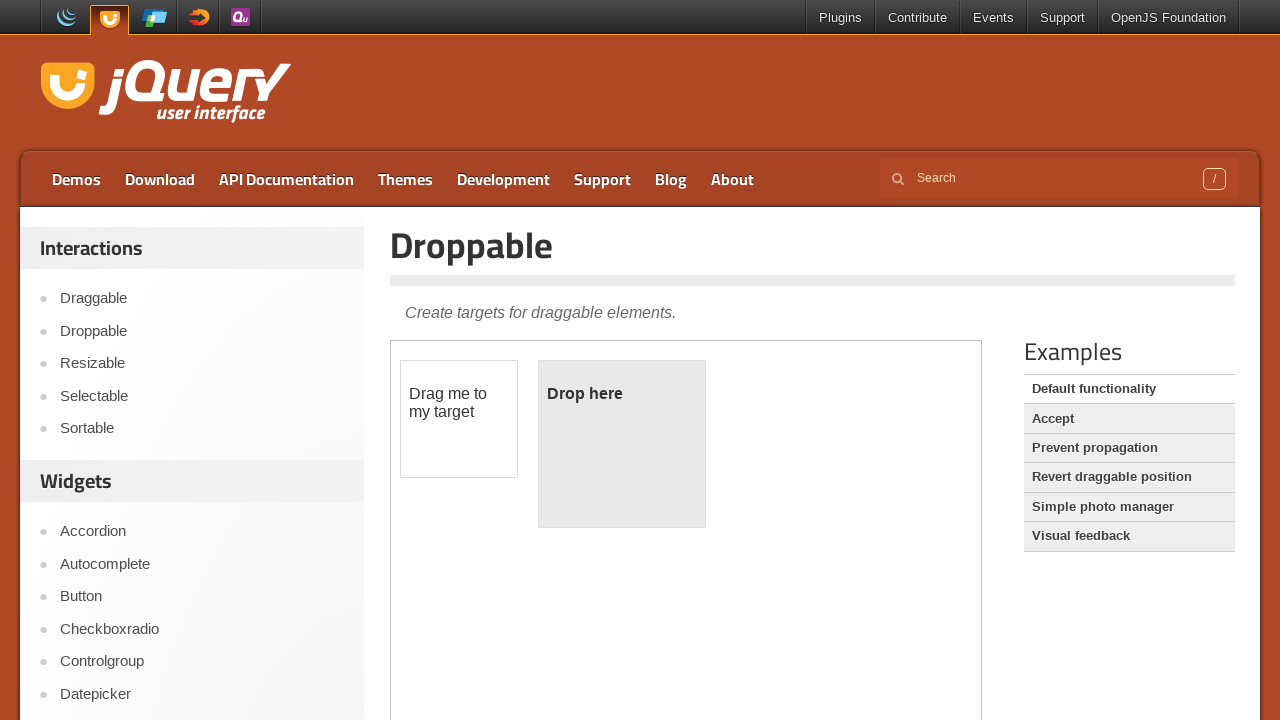

Clicked on draggable element at (459, 419) on iframe.demo-frame >> internal:control=enter-frame >> #draggable
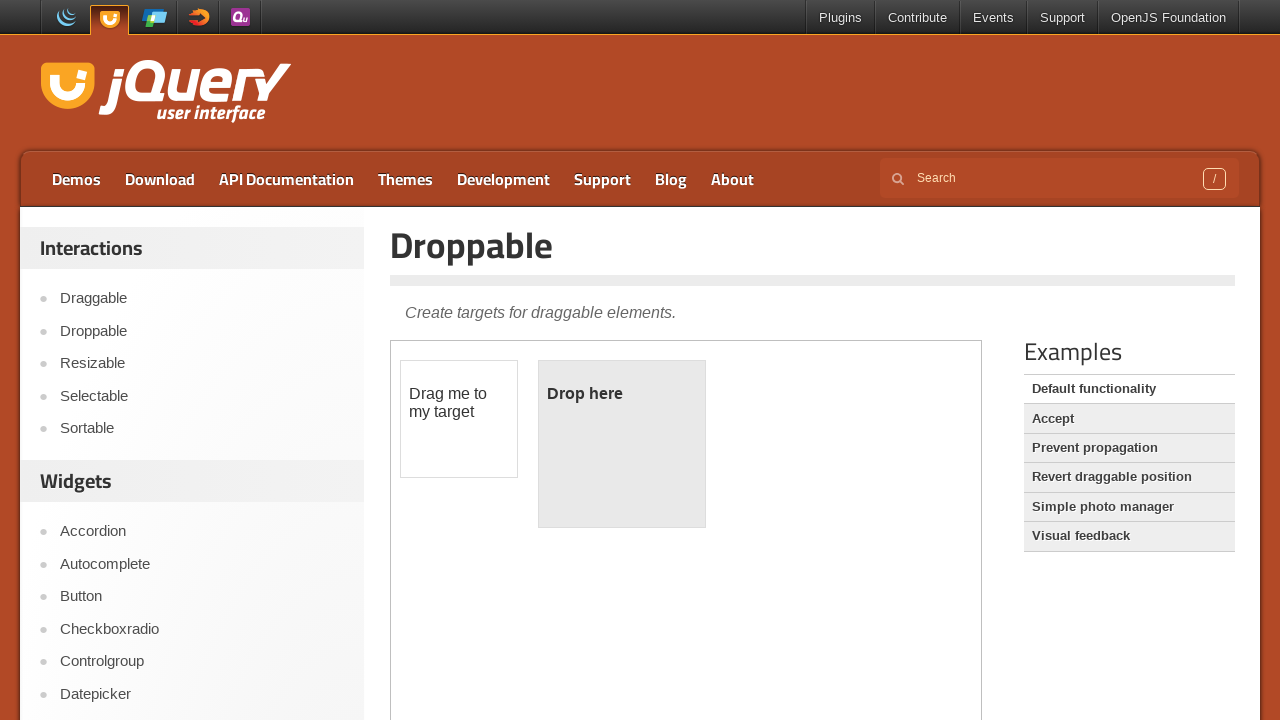

Dragged element into droppable area at (622, 444)
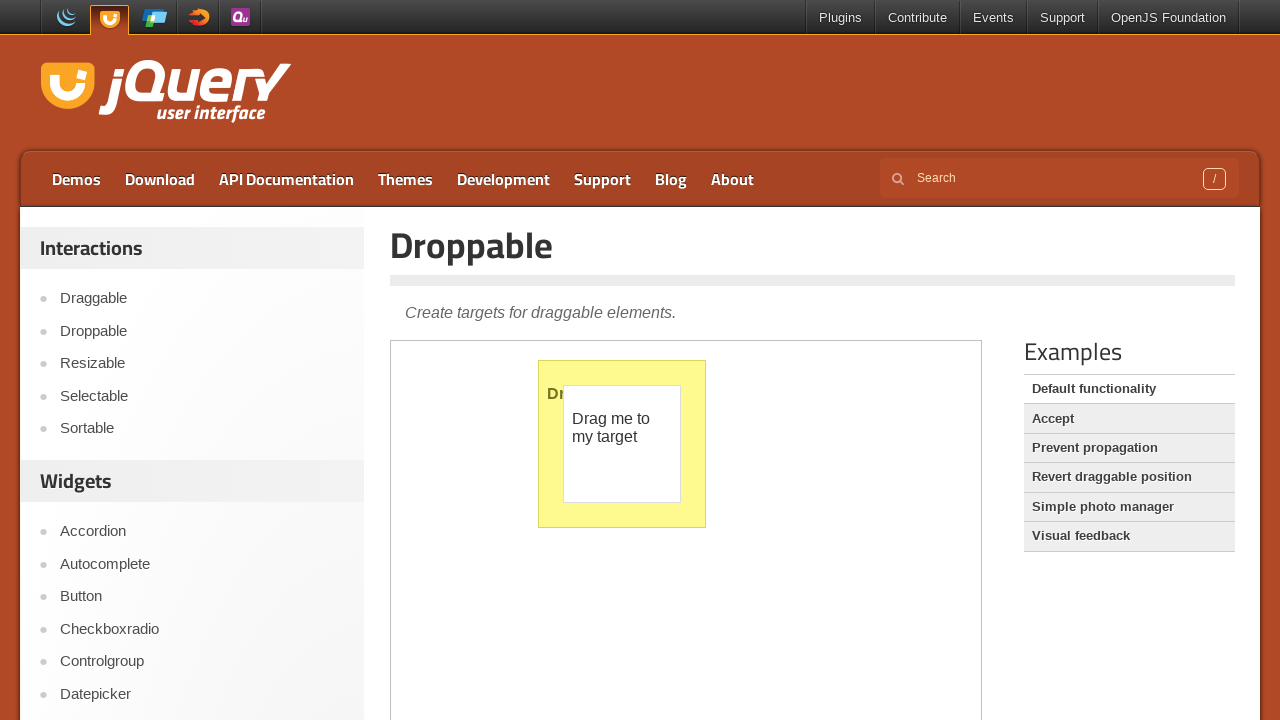

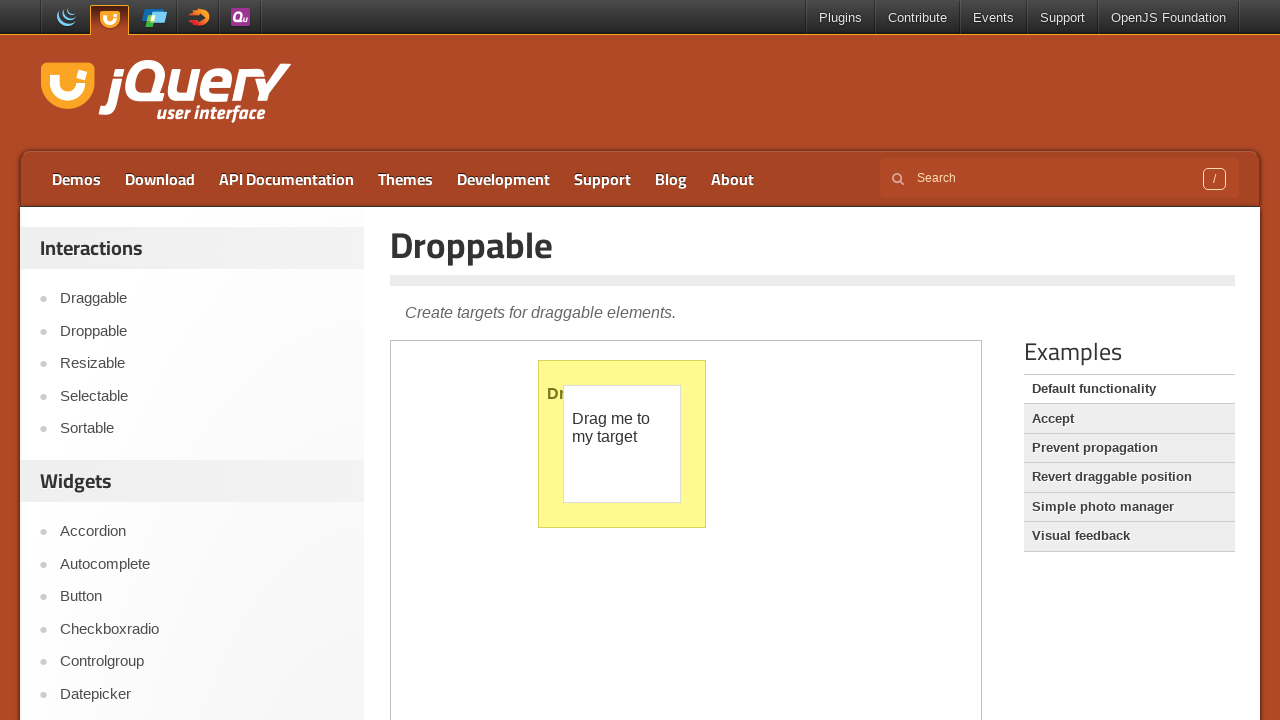